Navigates to an automation practice page and interacts with a product table by locating the table element and accessing its rows and cells to verify table structure and content.

Starting URL: https://www.rahulshettyacademy.com/AutomationPractice/

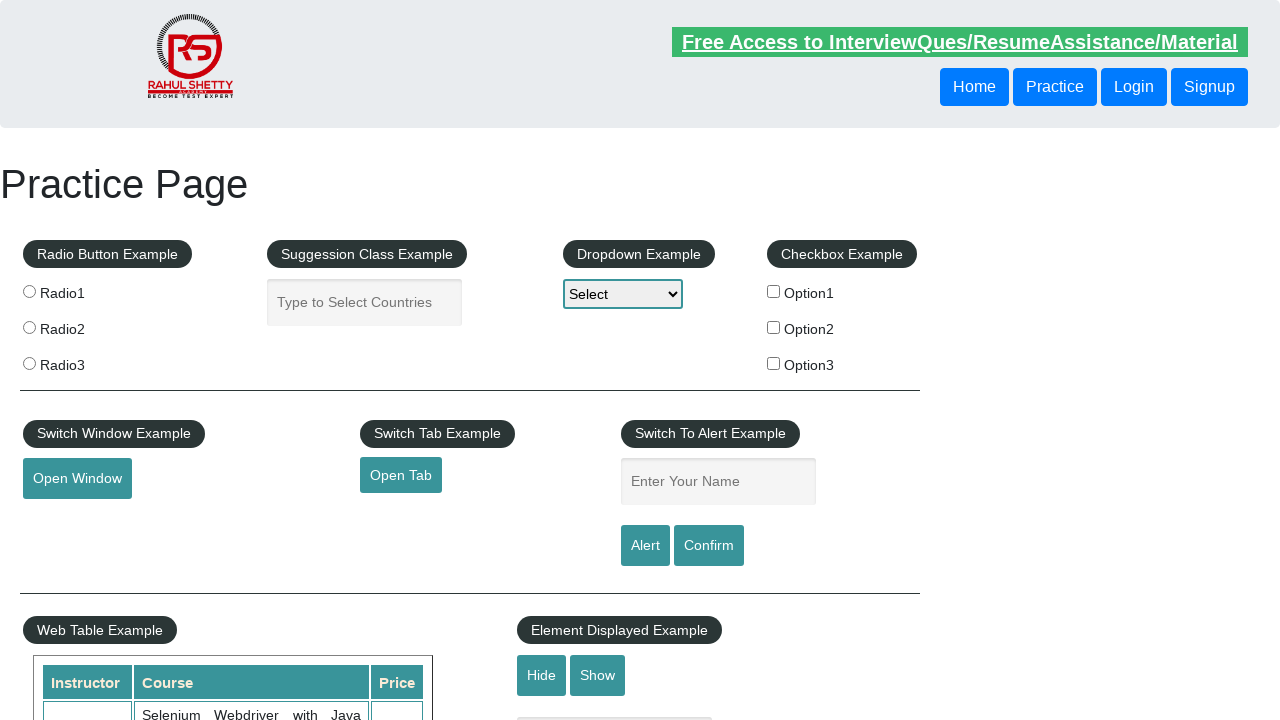

Waited for product table to be visible
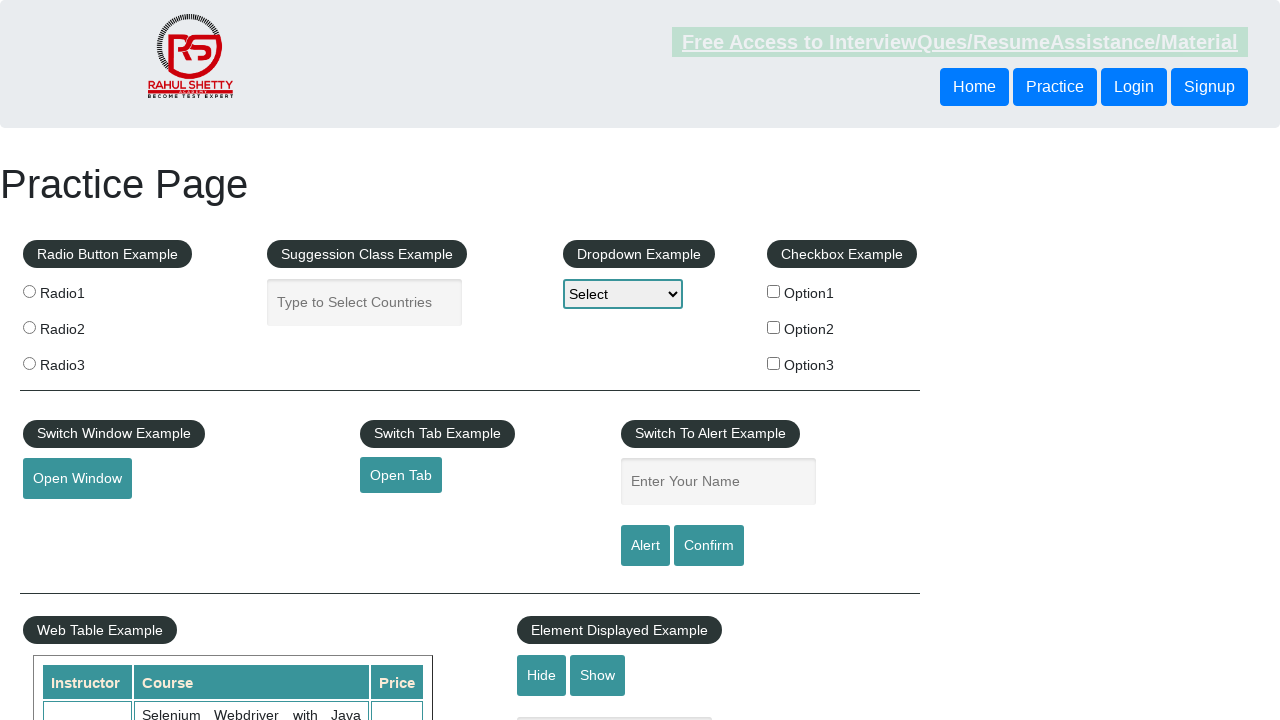

Located the product table element
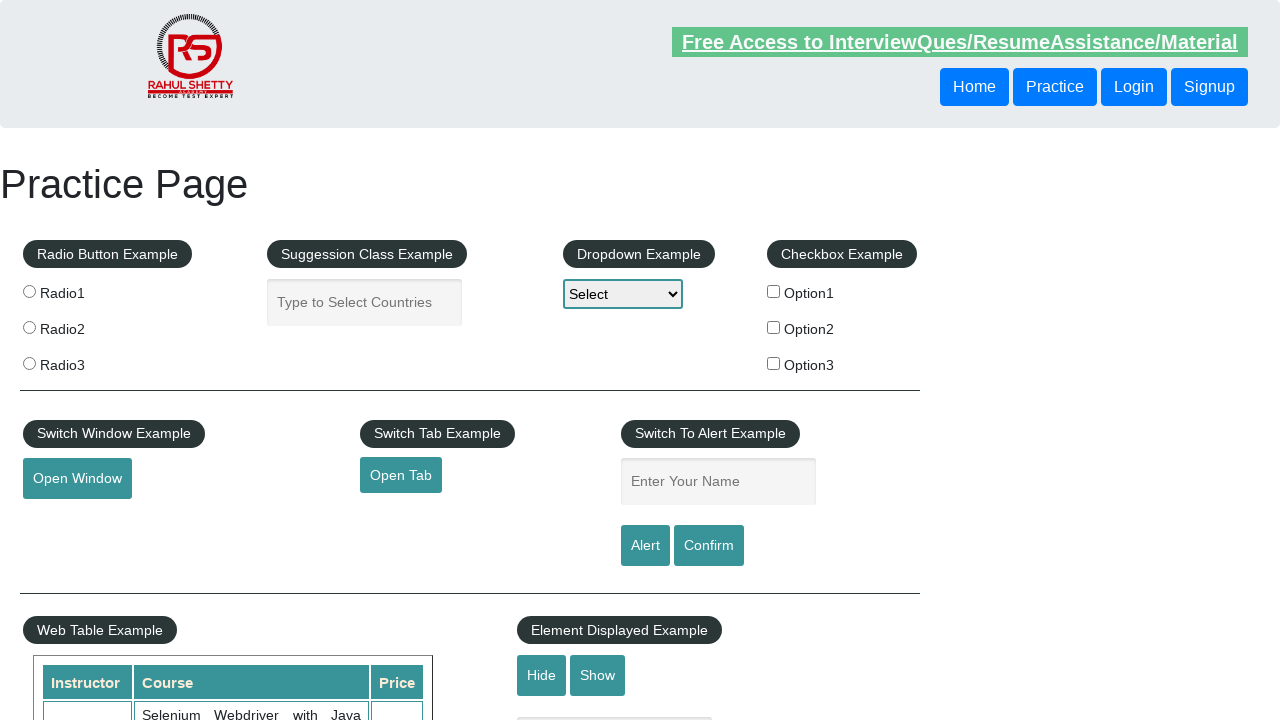

Retrieved all table rows and verified first row exists
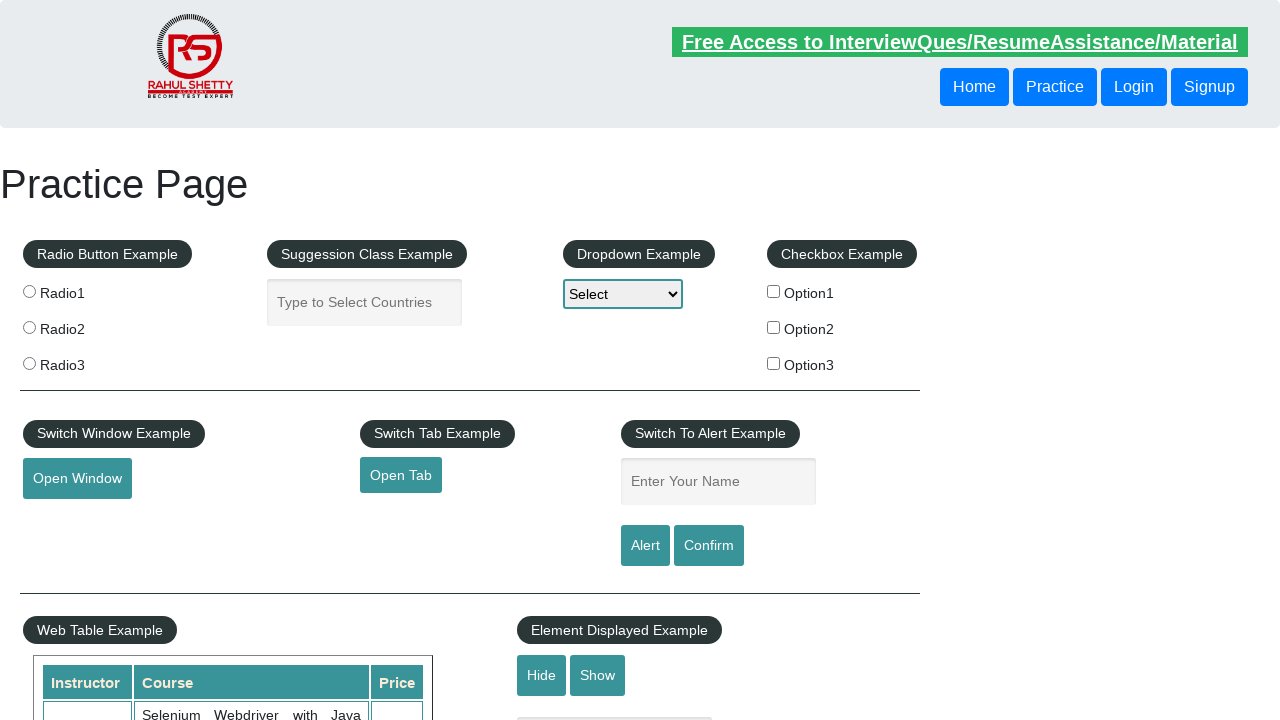

Located cells in the third row of the table
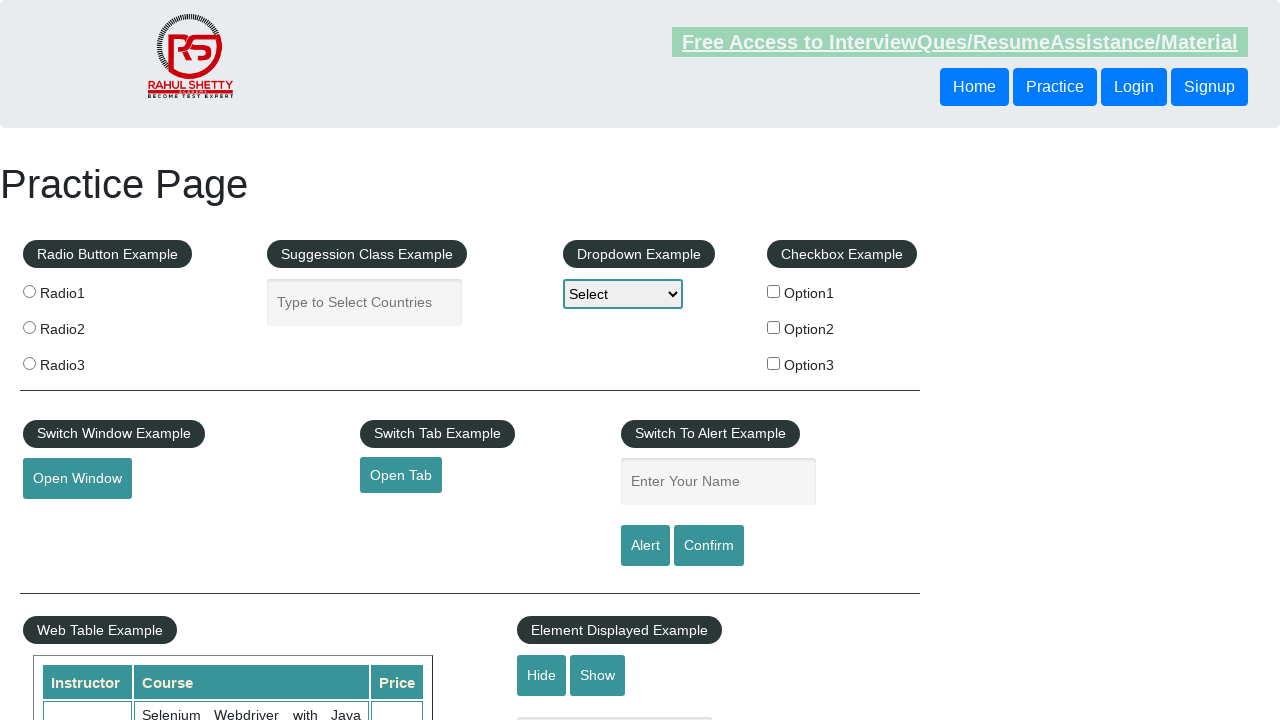

Verified that cells in the third row are available
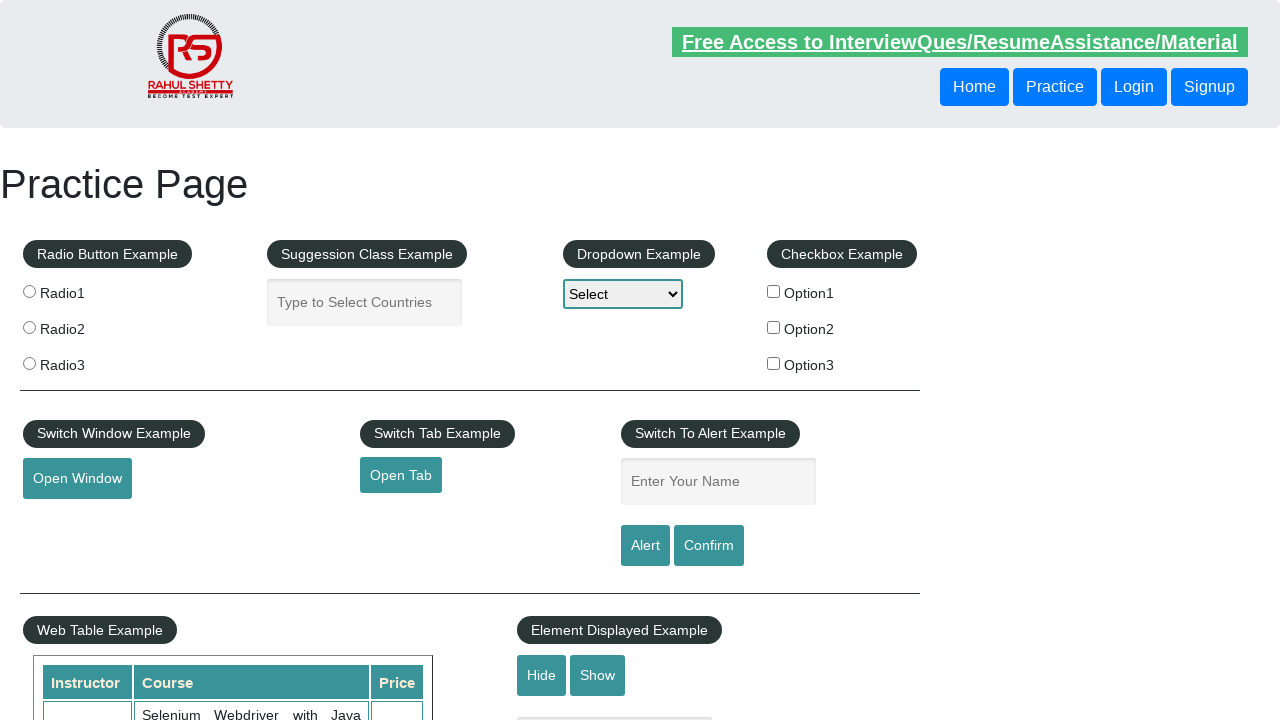

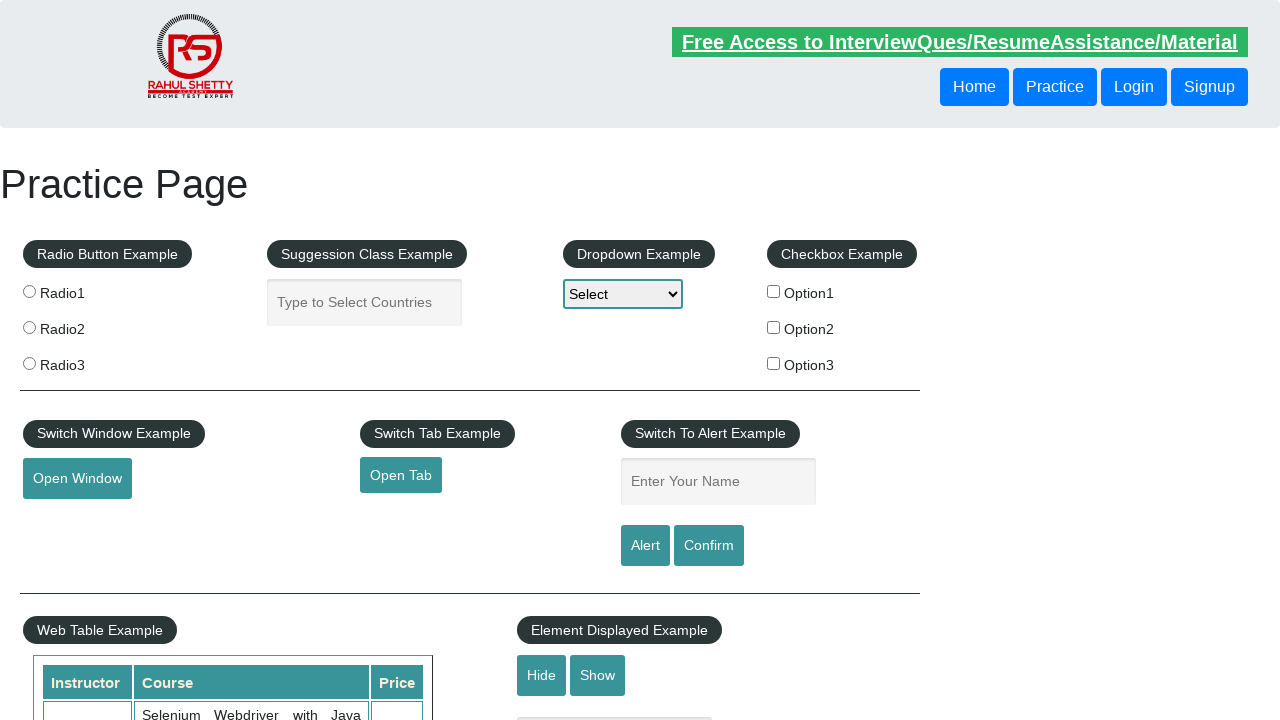